Tests the forgot password link by clicking it and verifying navigation to the password recovery page

Starting URL: https://wavingtest.github.io/system-healing-test/

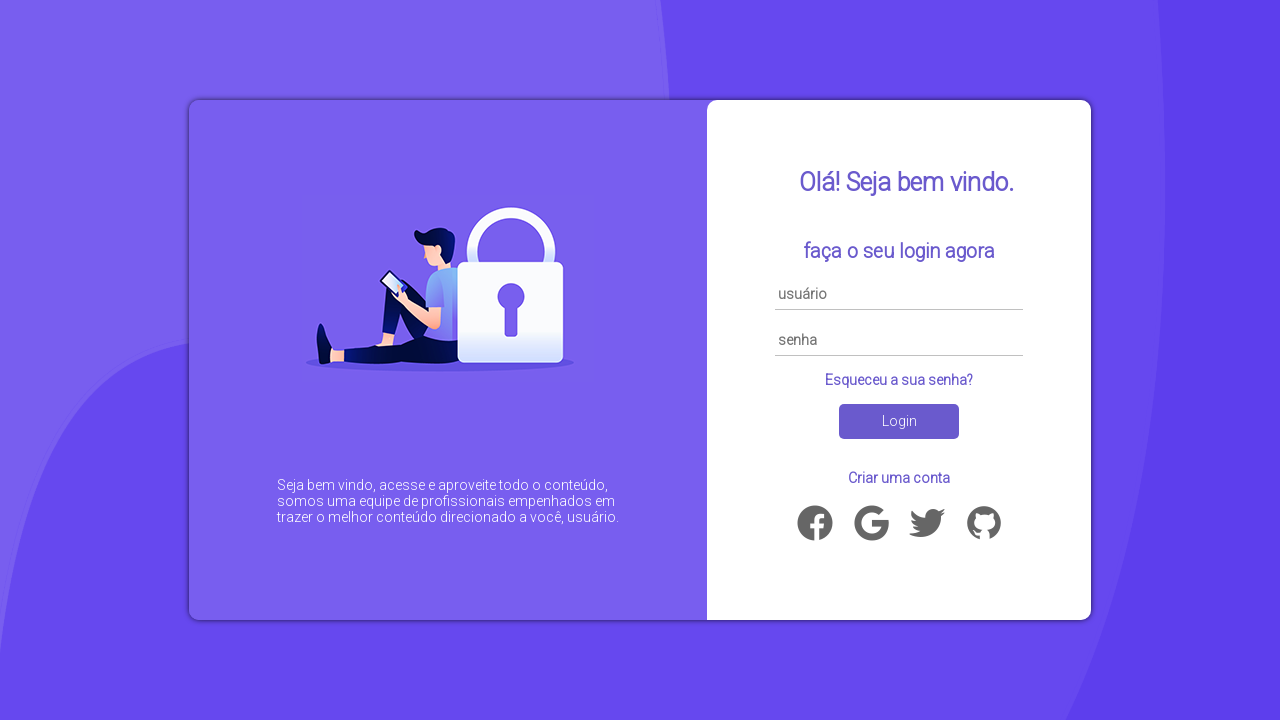

Located the forgot password link ('Esqueceu a sua senha?')
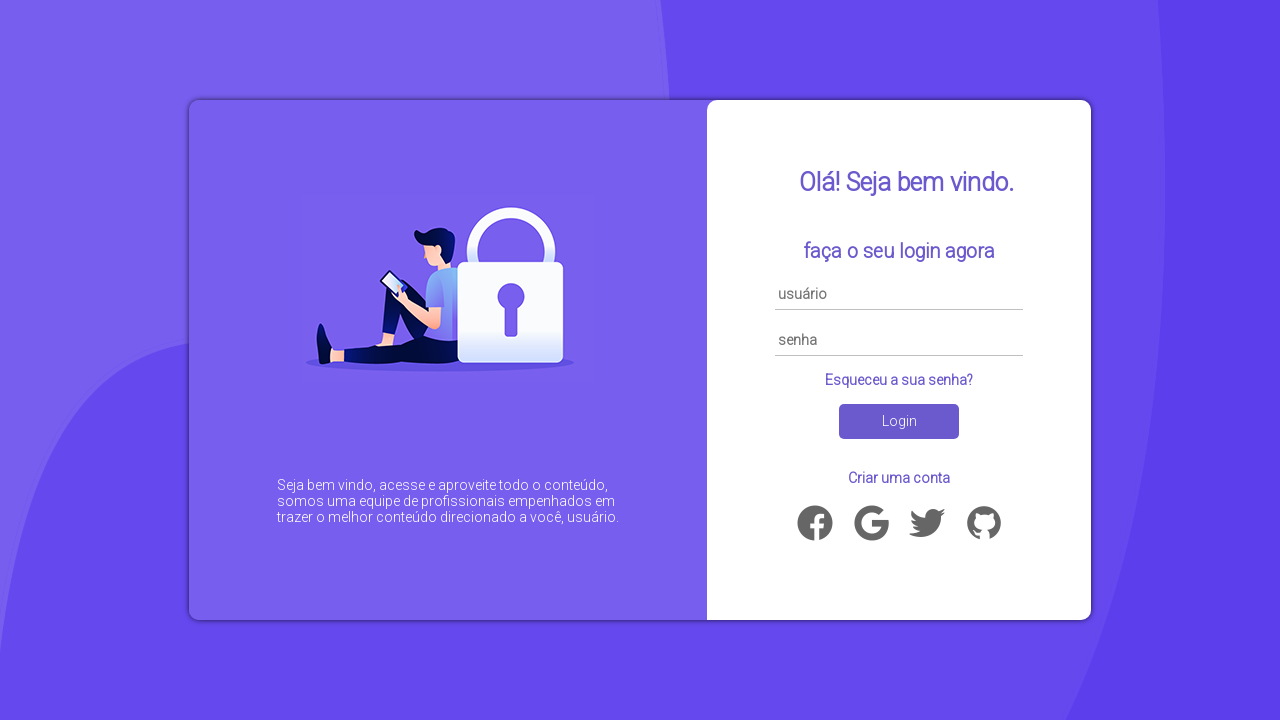

Clicked the forgot password link
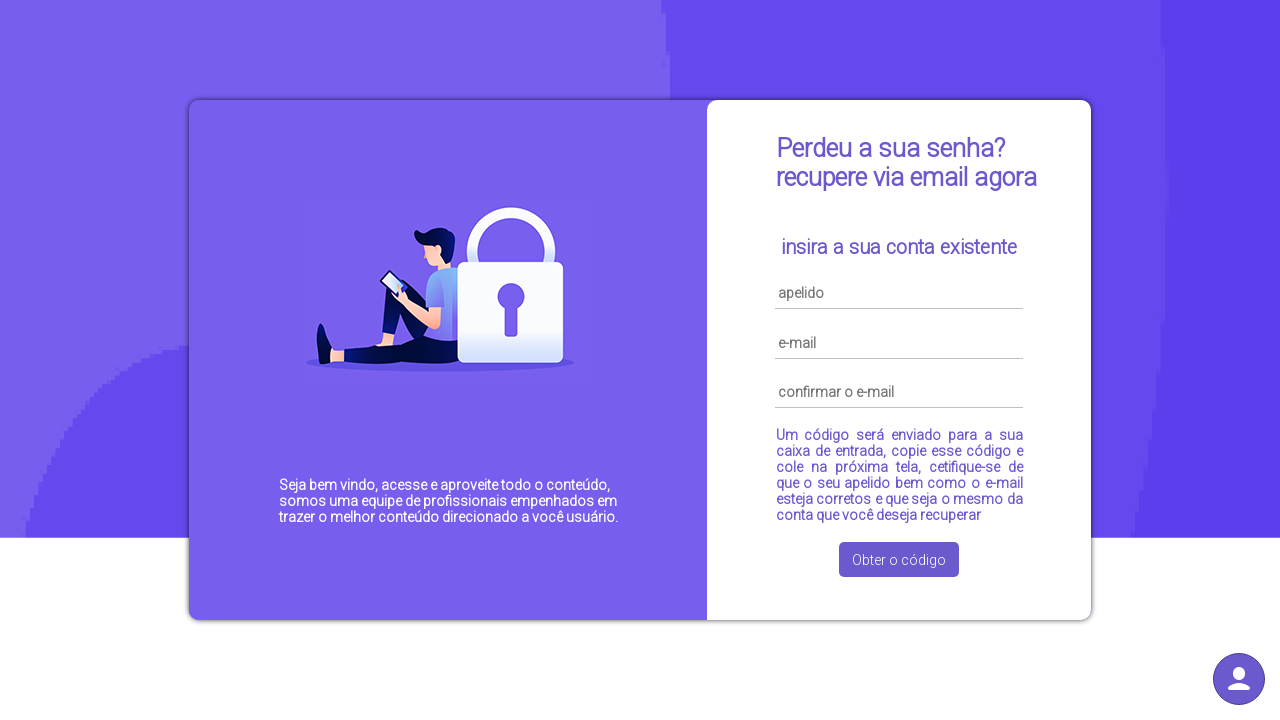

Successfully navigated to password recovery page (password.html)
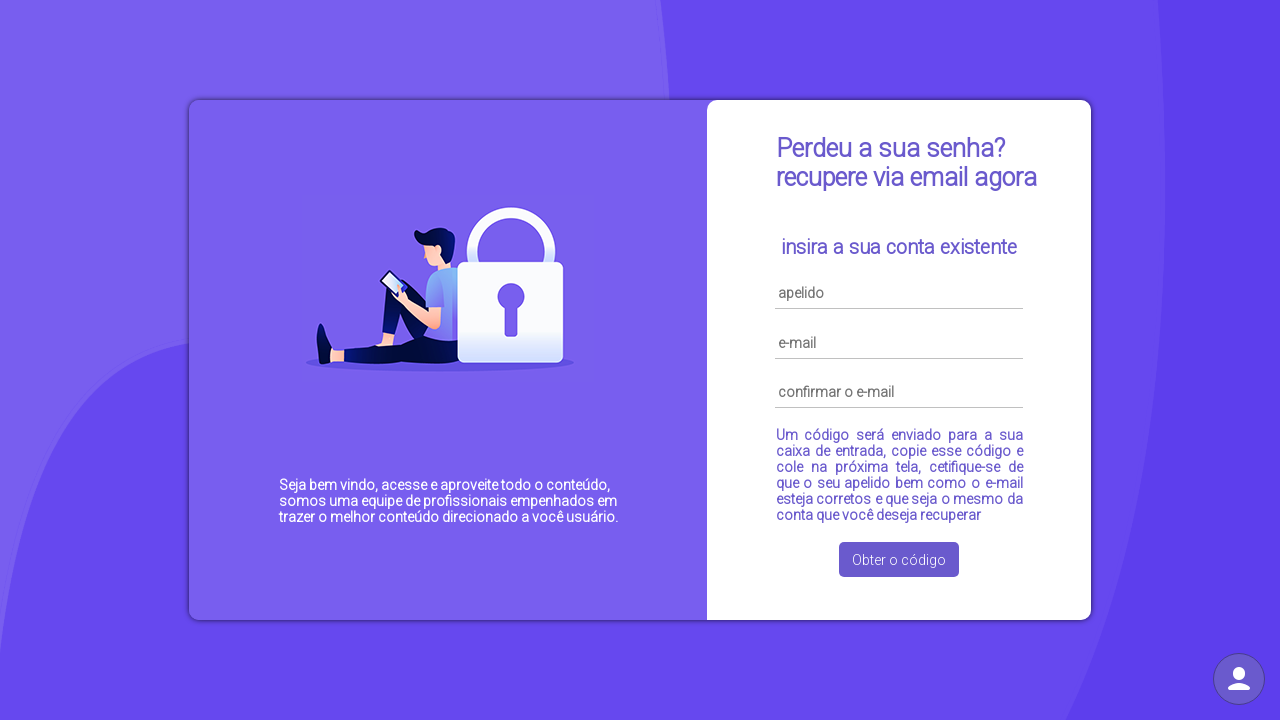

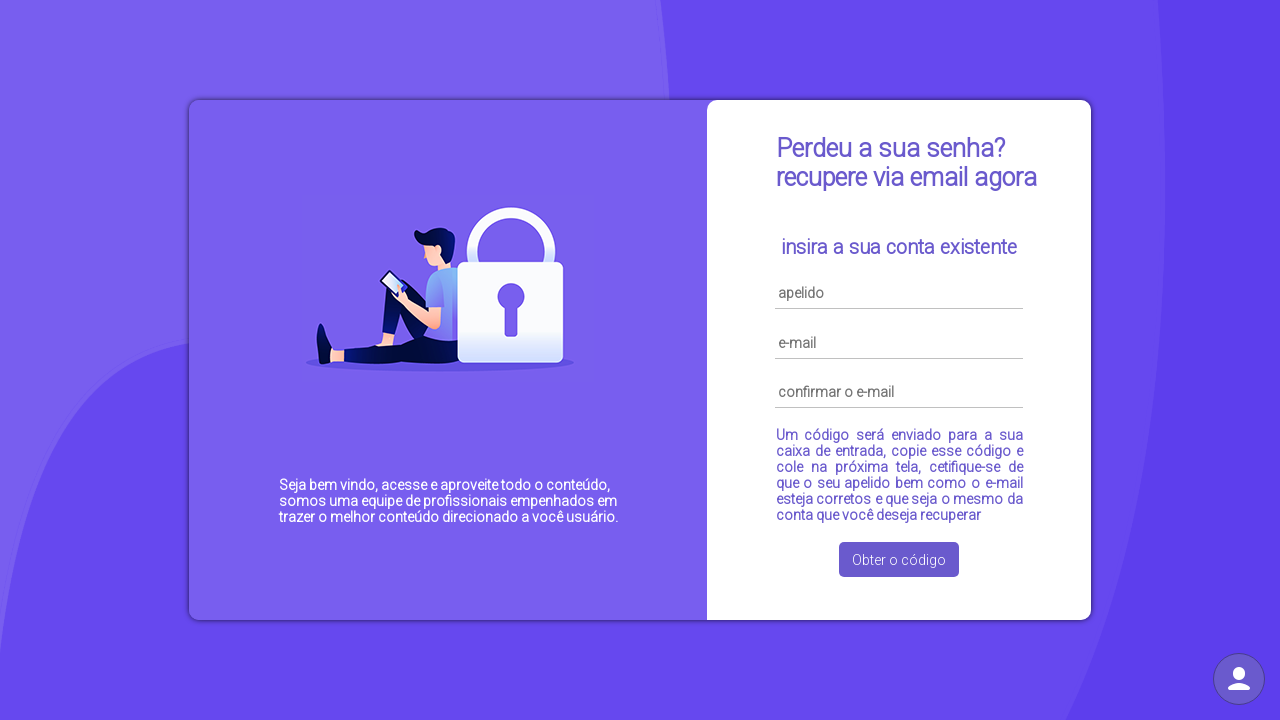